Navigates to an automation practice page and verifies that a product table with rows and columns is properly displayed and accessible.

Starting URL: https://rahulshettyacademy.com/AutomationPractice/

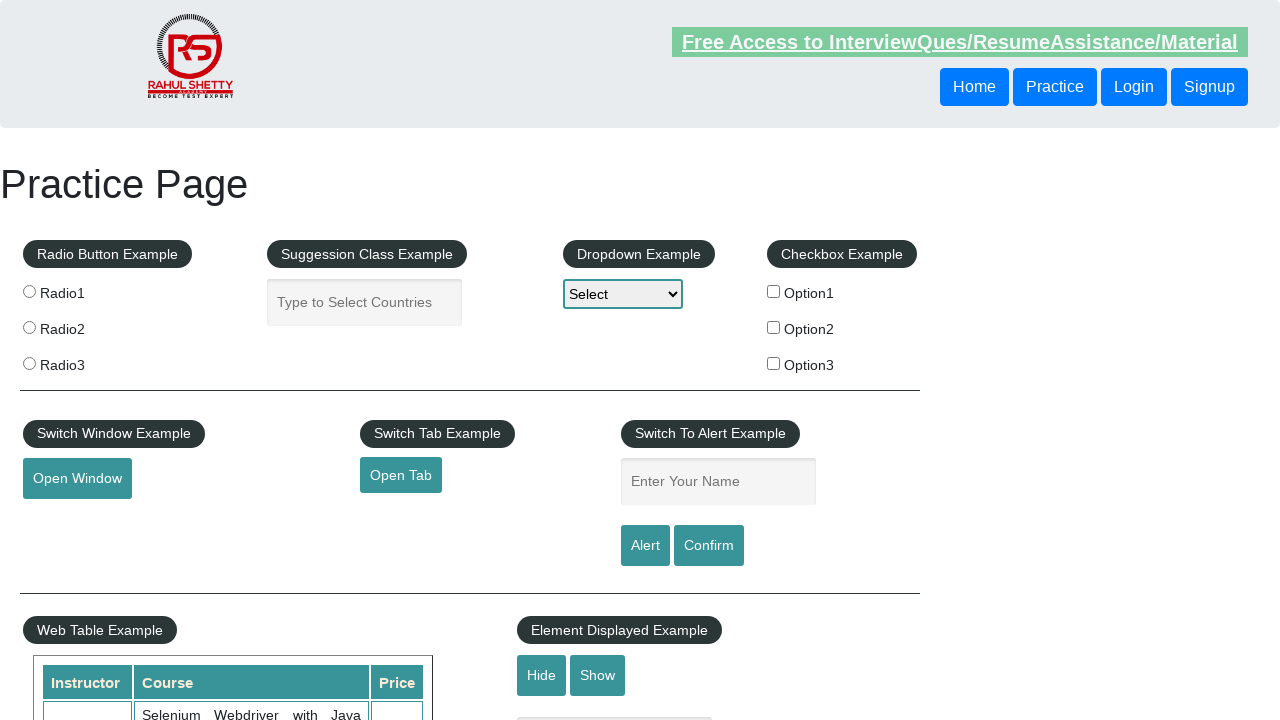

Navigated to automation practice page and waited for product table to be visible
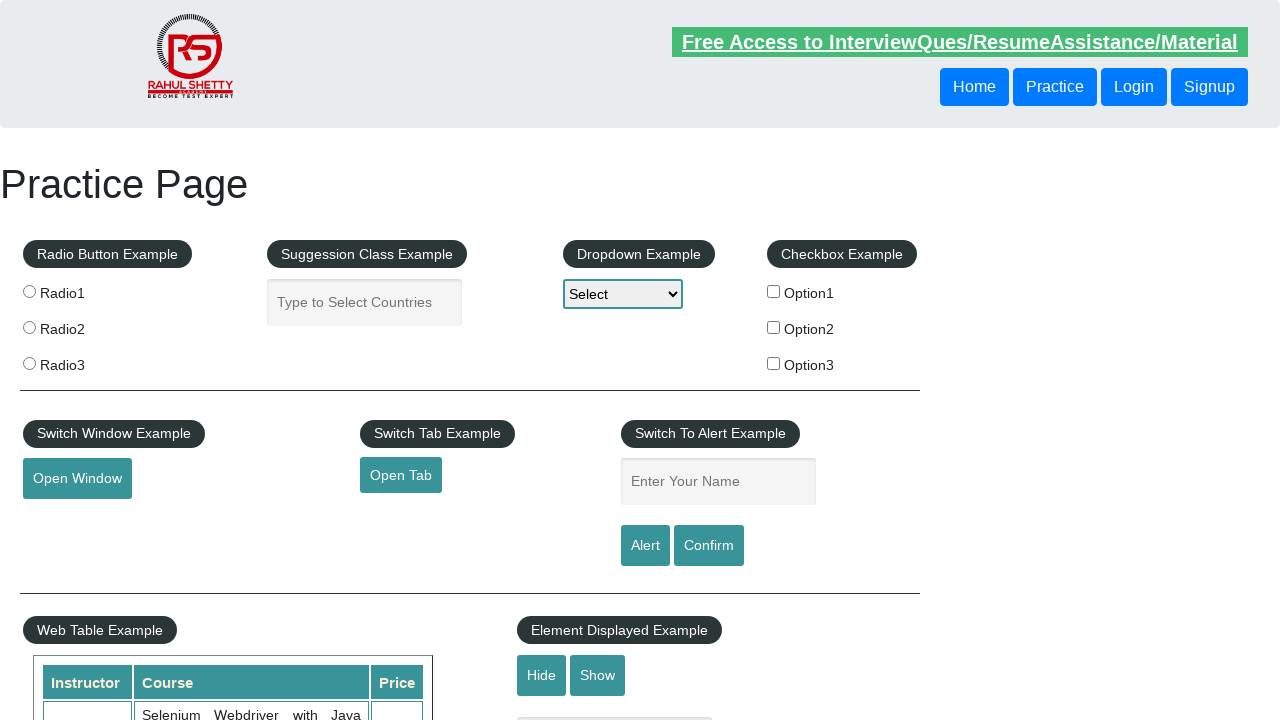

Verified that product table rows exist in tbody
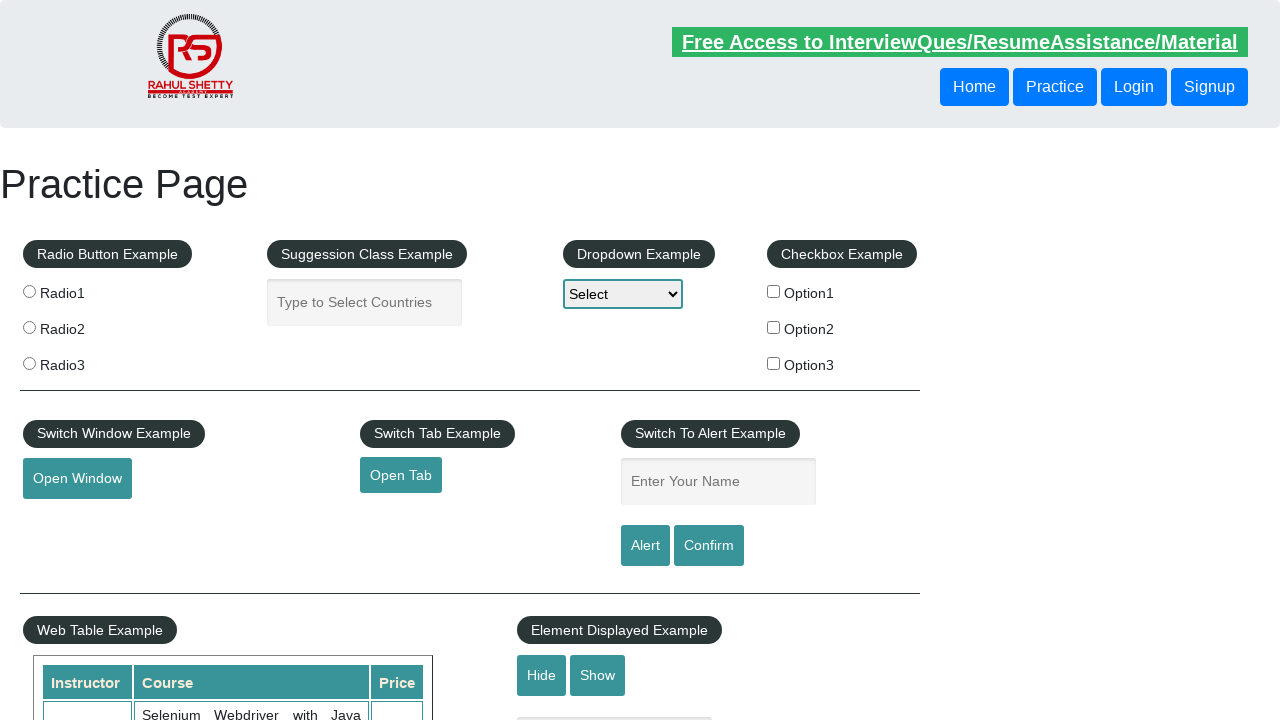

Verified that at least one data row with columns exists in product table
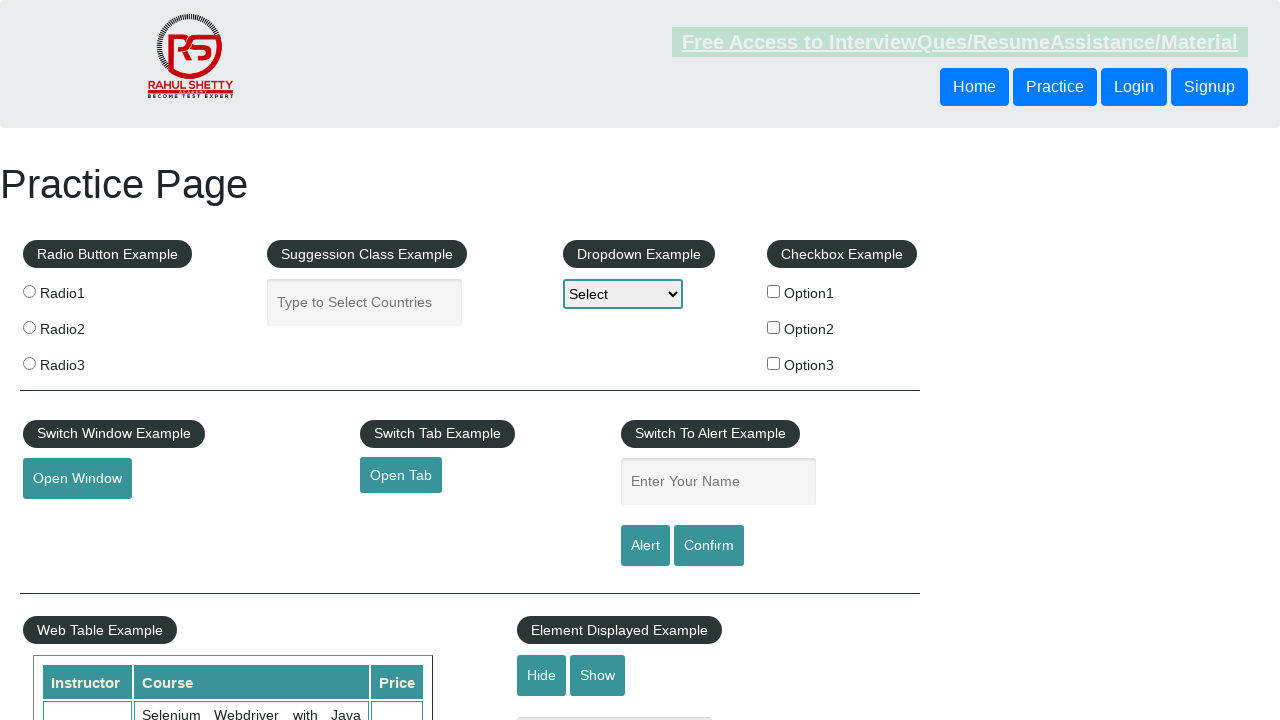

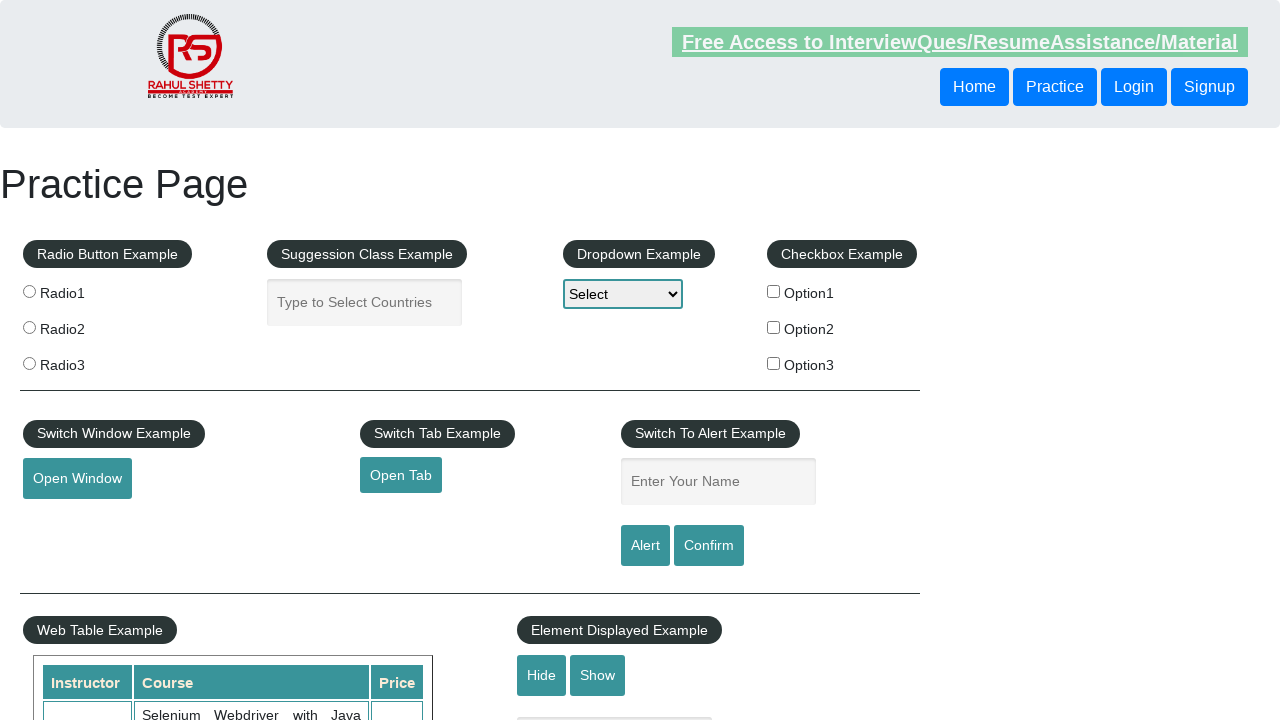